Tests jQuery UI custom dropdown by selecting various number options (5, 10, 19, 1) and verifying the selected values are displayed correctly.

Starting URL: https://jqueryui.com/resources/demos/selectmenu/default.html

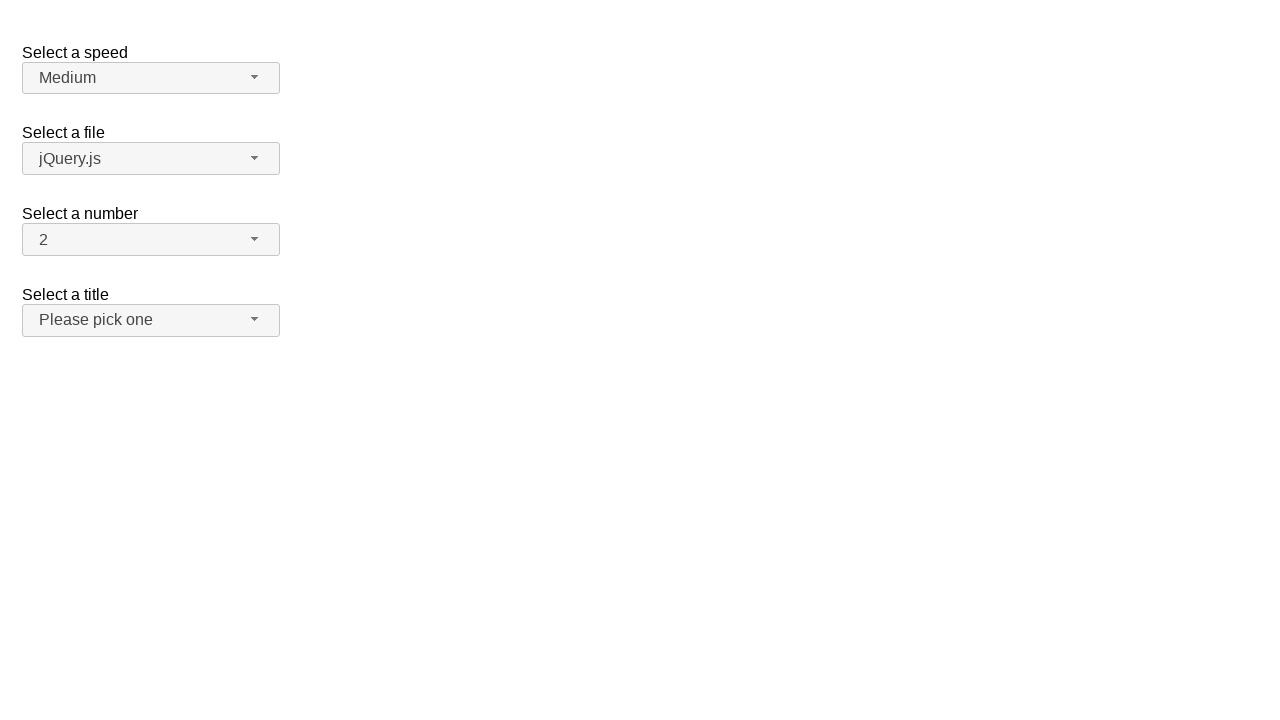

Clicked number dropdown button to open menu at (151, 240) on span#number-button
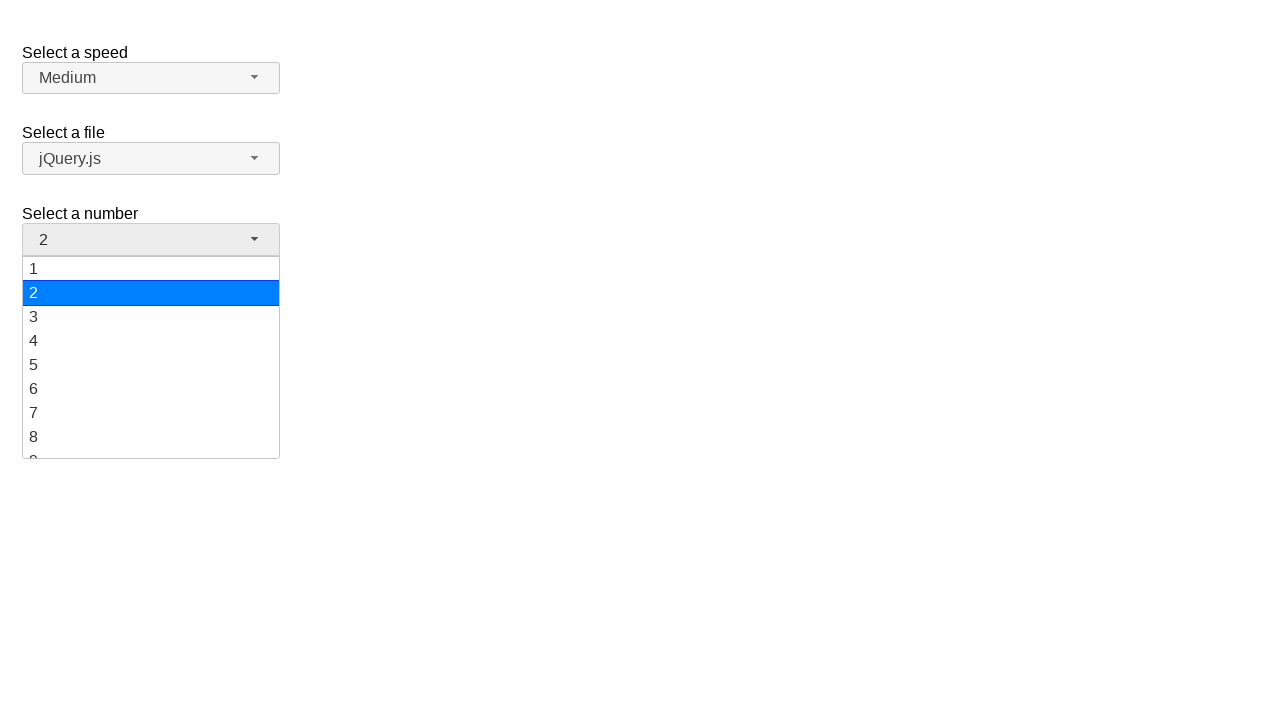

Number dropdown menu loaded
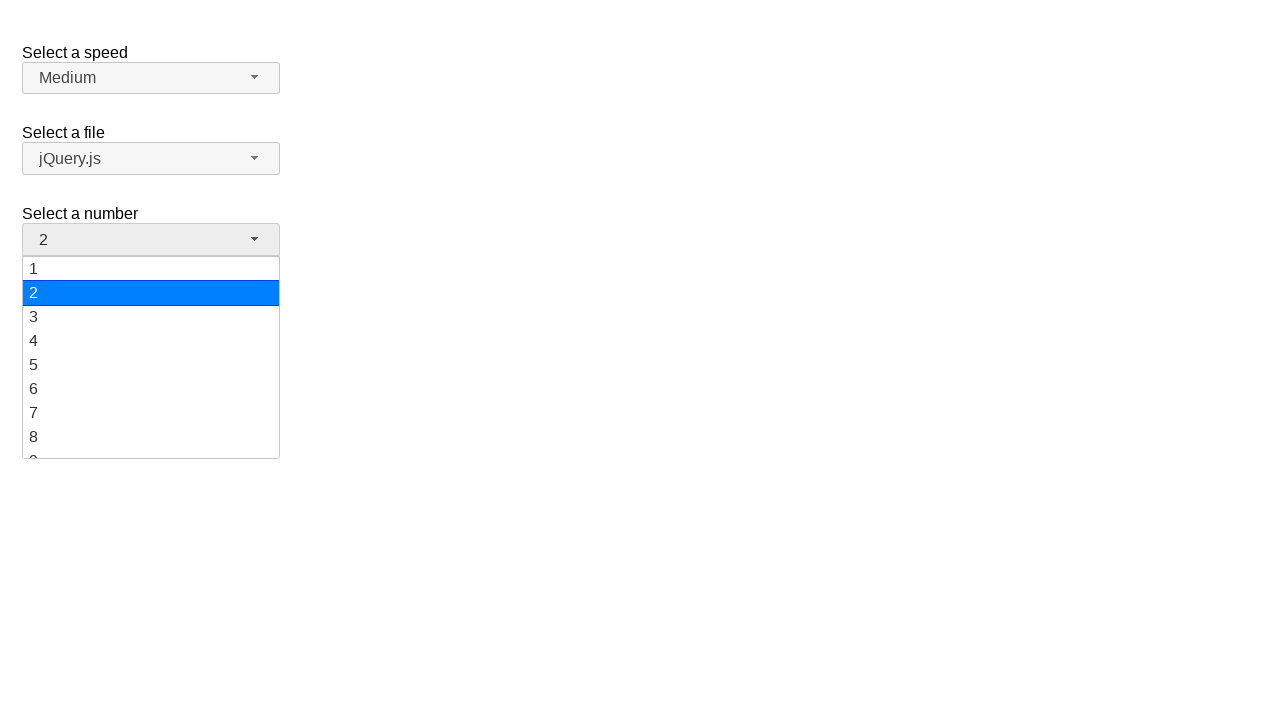

Selected option '5' from dropdown at (151, 365) on ul#number-menu div:has-text('5')
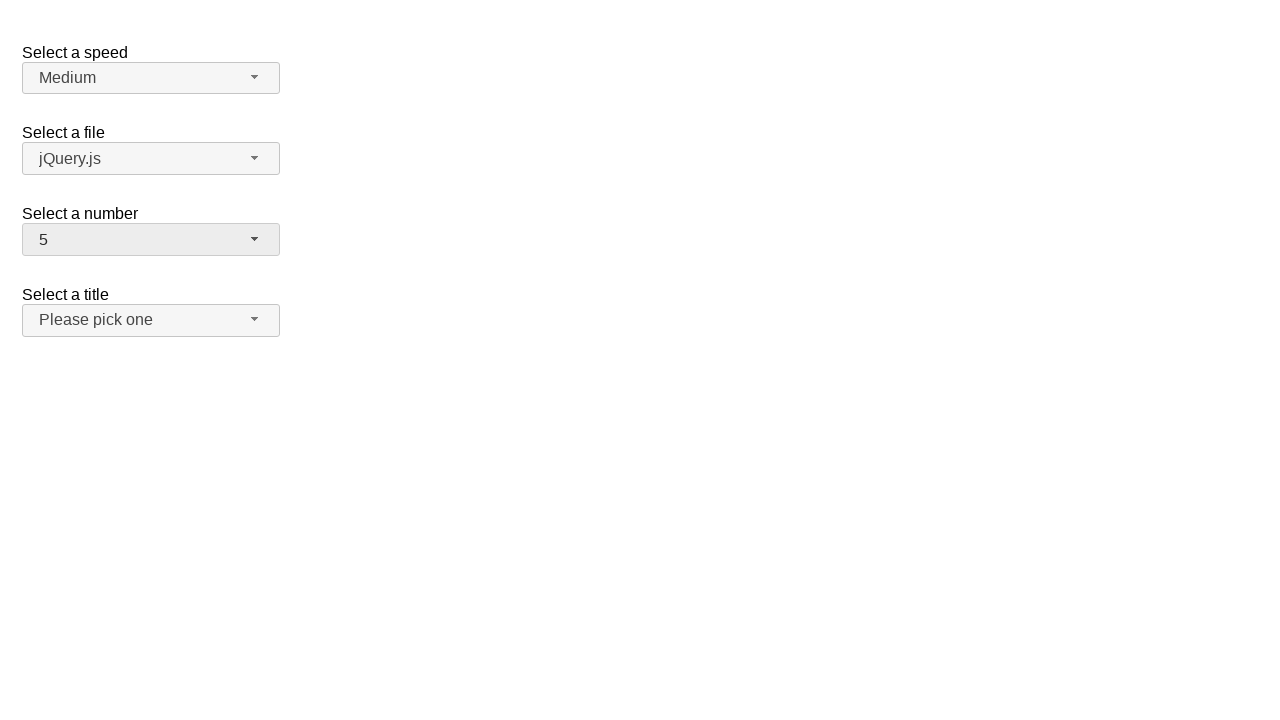

Verified that '5' is now displayed as selected value
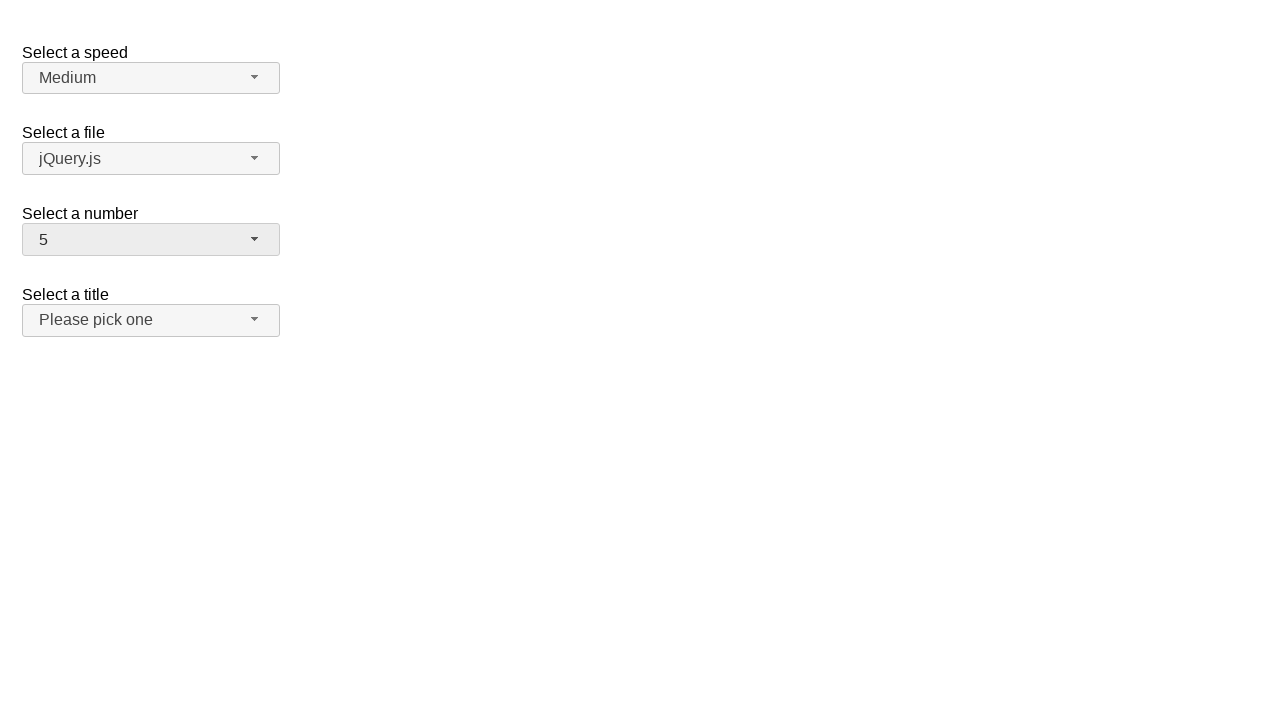

Clicked number dropdown button to open menu at (151, 240) on span#number-button
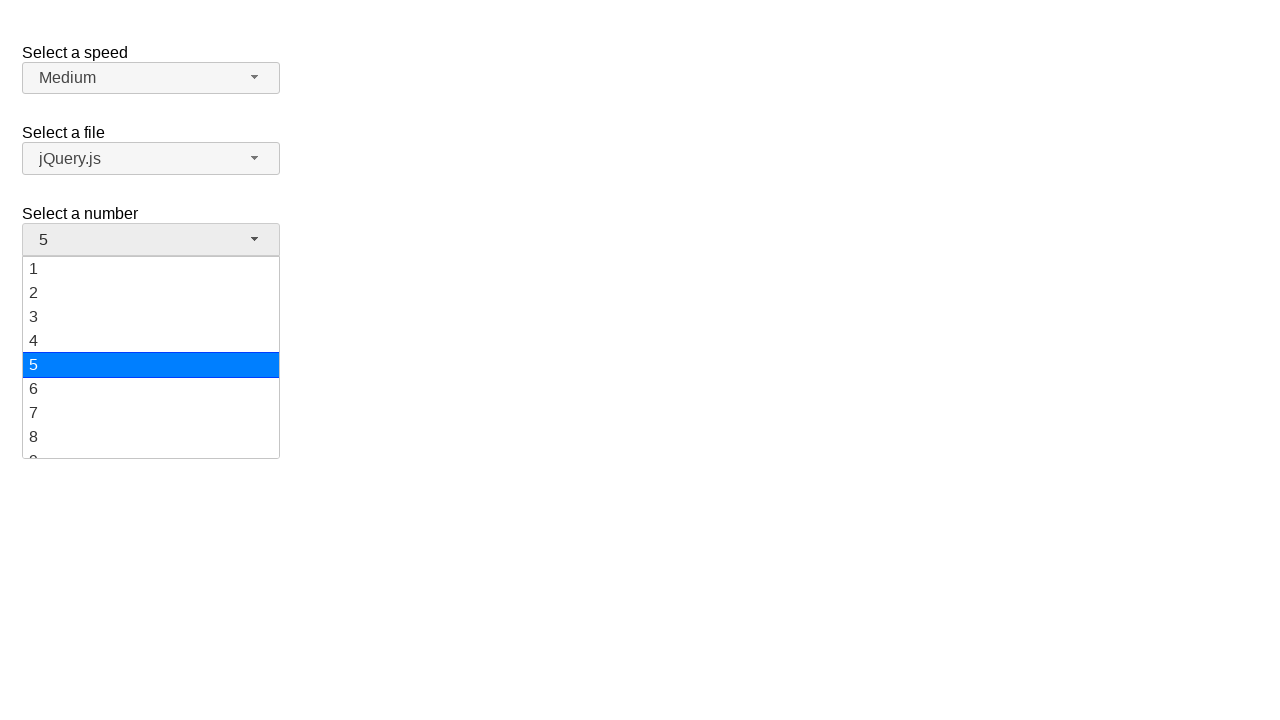

Number dropdown menu loaded
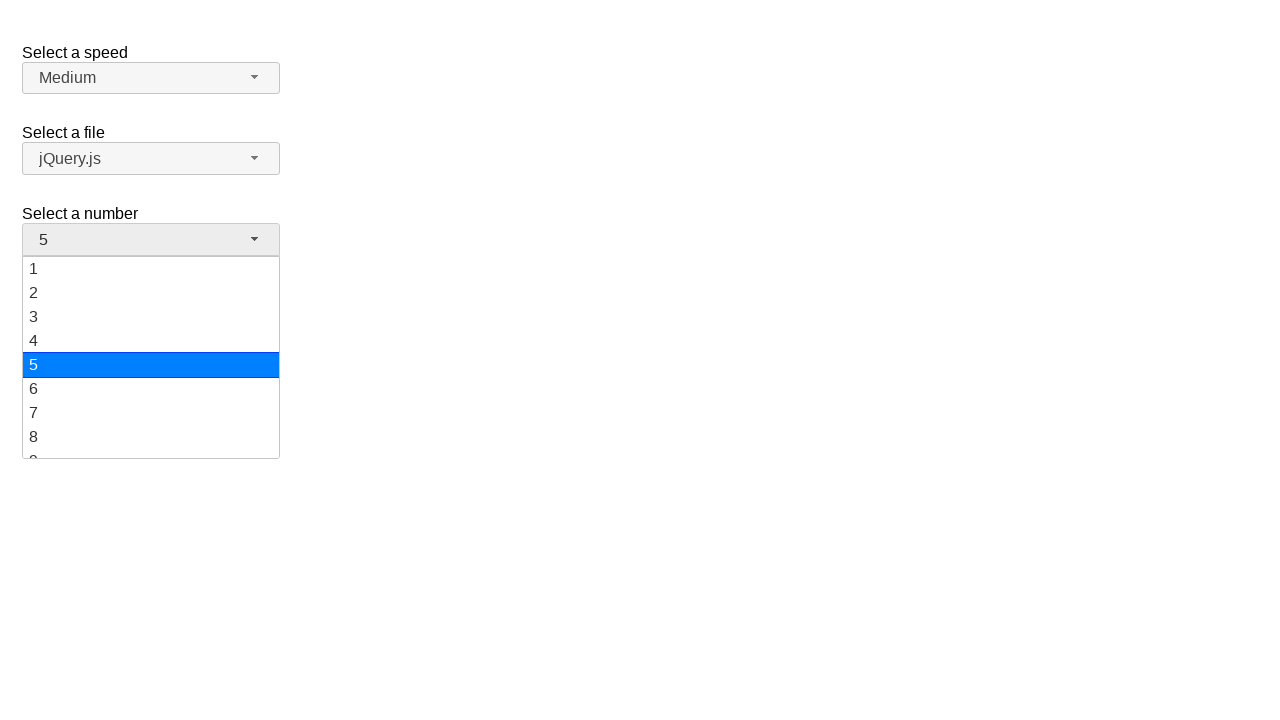

Selected option '10' from dropdown at (151, 357) on ul#number-menu div:has-text('10')
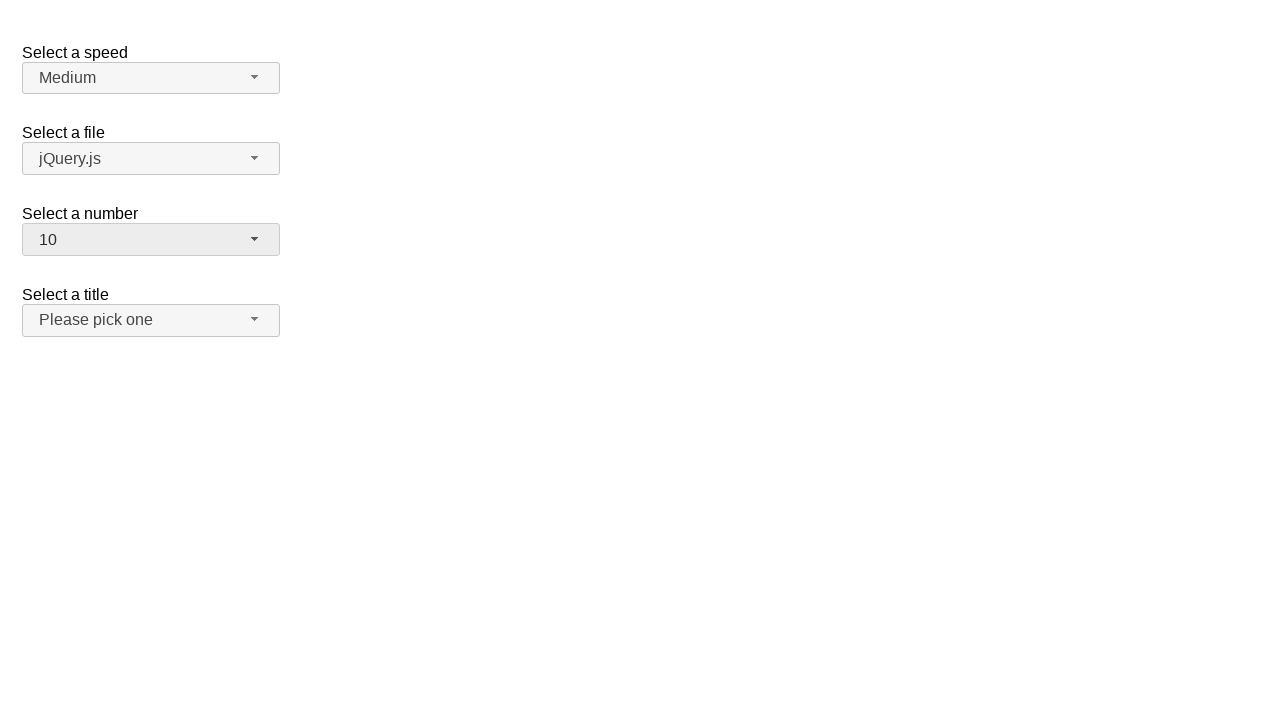

Verified that '10' is now displayed as selected value
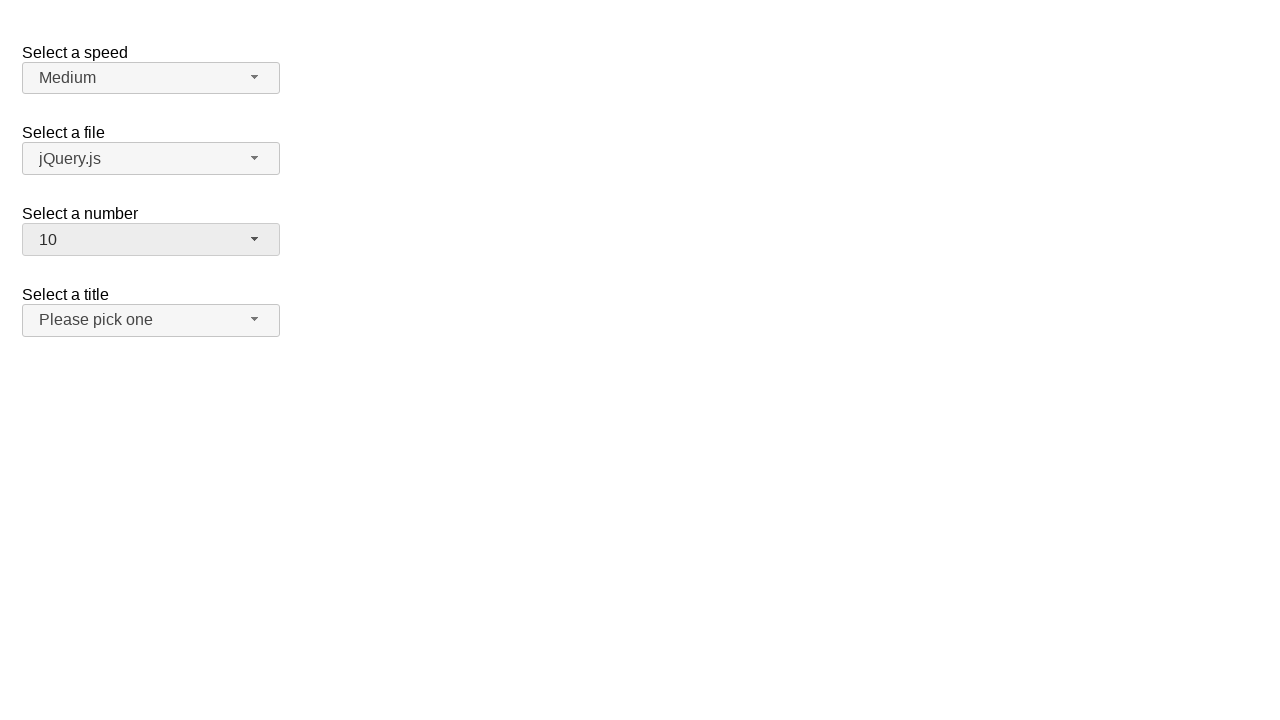

Clicked number dropdown button to open menu at (151, 240) on span#number-button
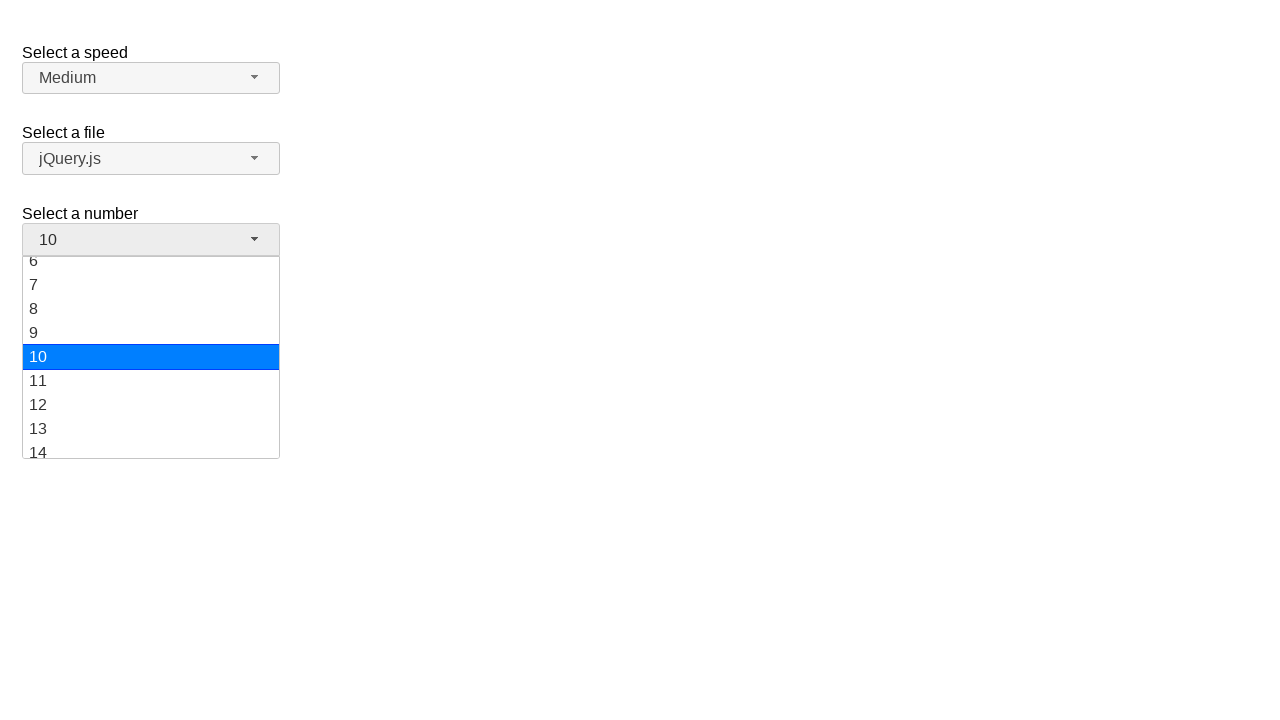

Number dropdown menu loaded
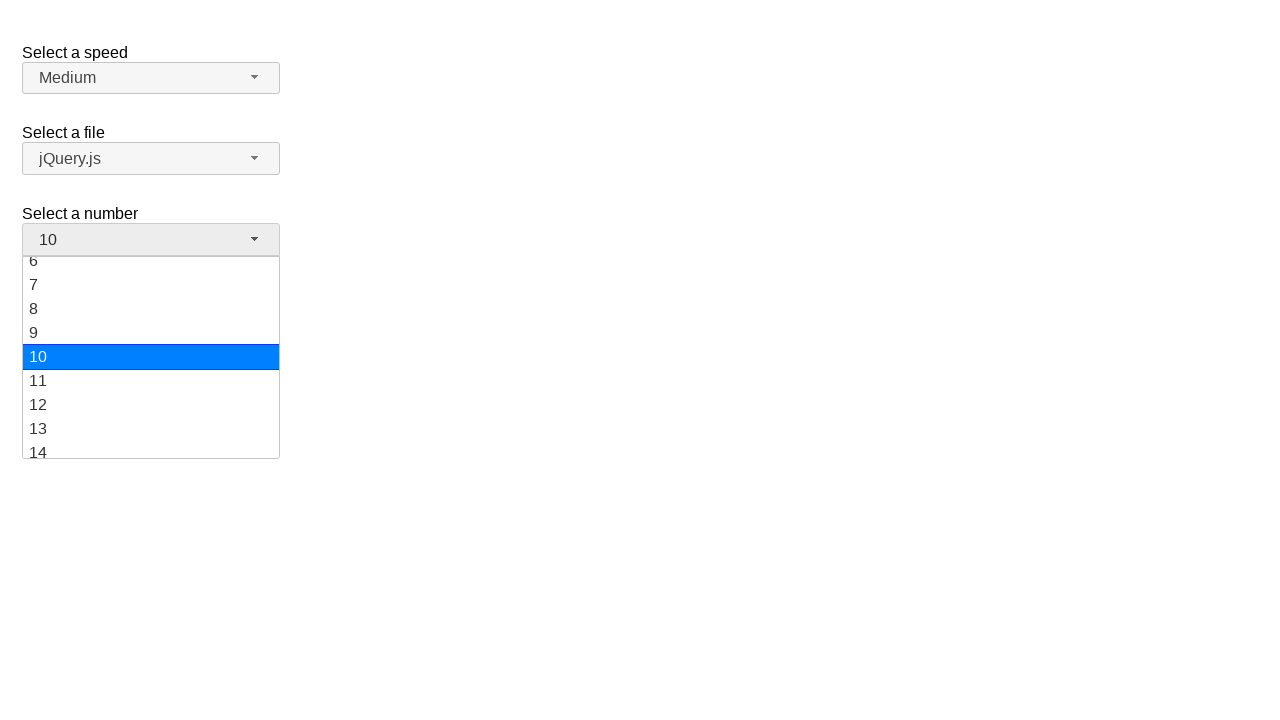

Selected option '19' from dropdown at (151, 445) on ul#number-menu div:has-text('19')
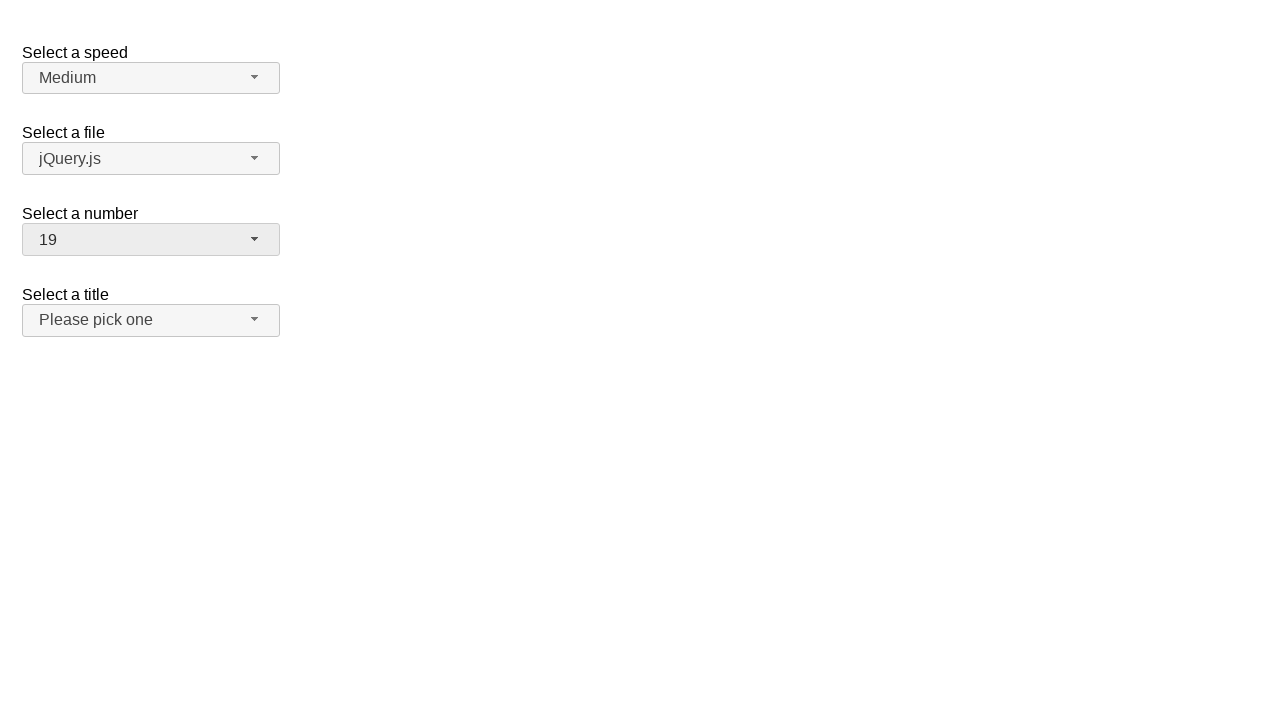

Verified that '19' is now displayed as selected value
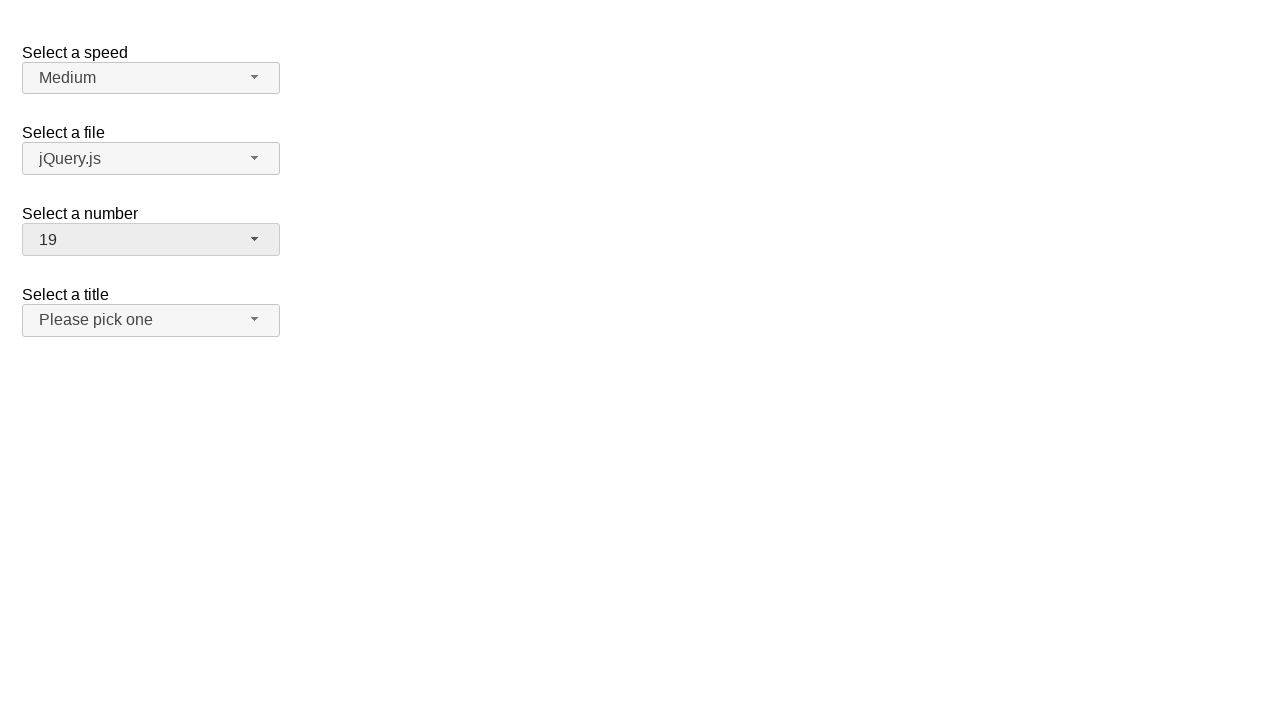

Clicked number dropdown button to open menu at (151, 240) on span#number-button
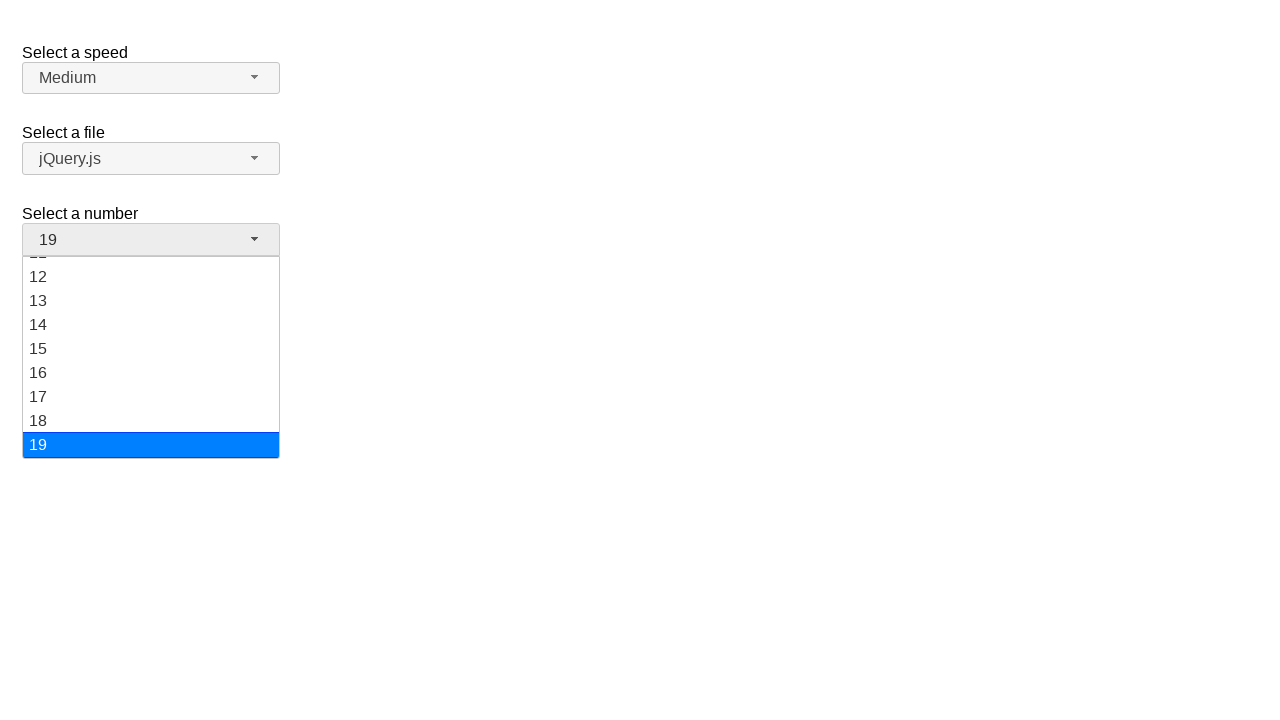

Number dropdown menu loaded
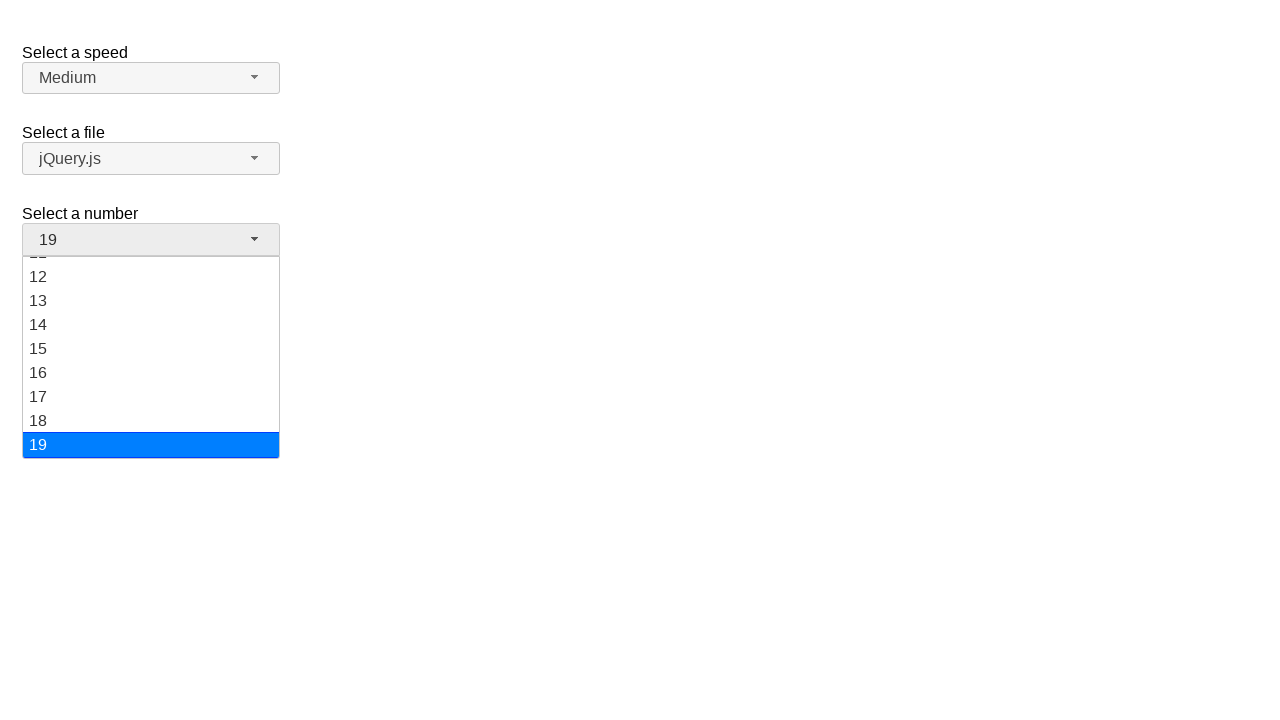

Selected option '1' from dropdown at (151, 269) on ul#number-menu div:has-text('1')
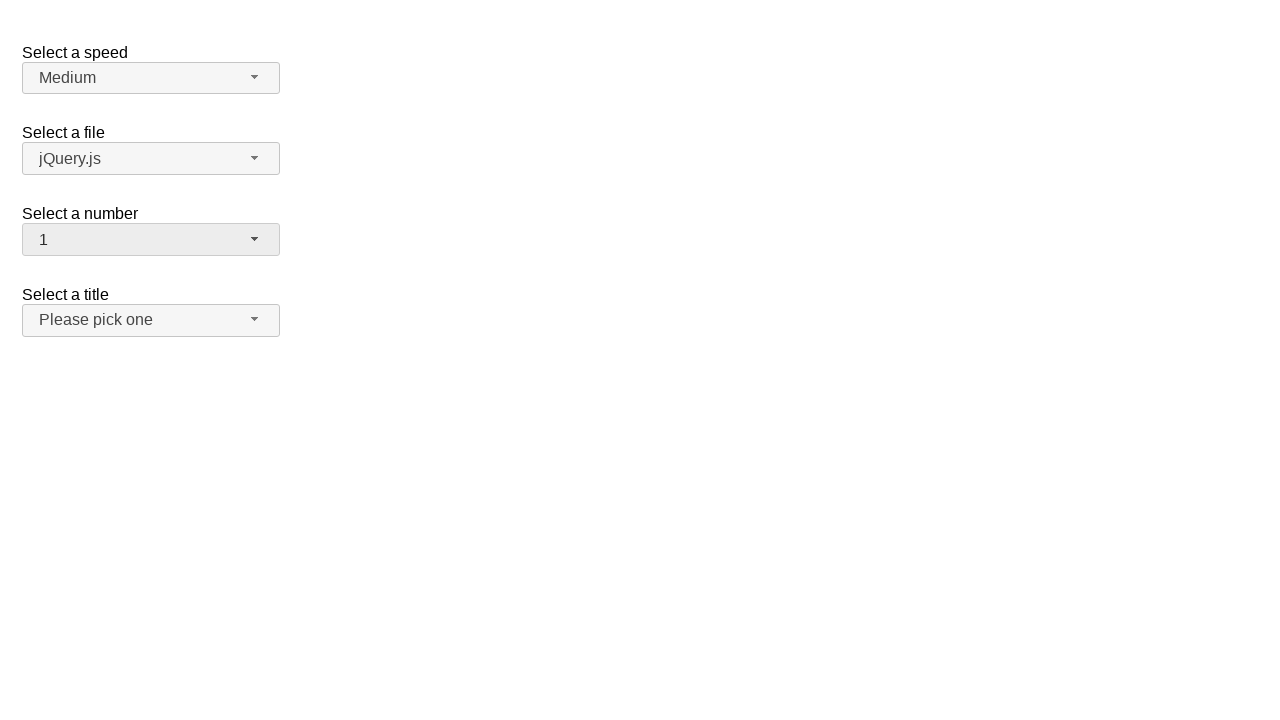

Verified that '1' is now displayed as selected value
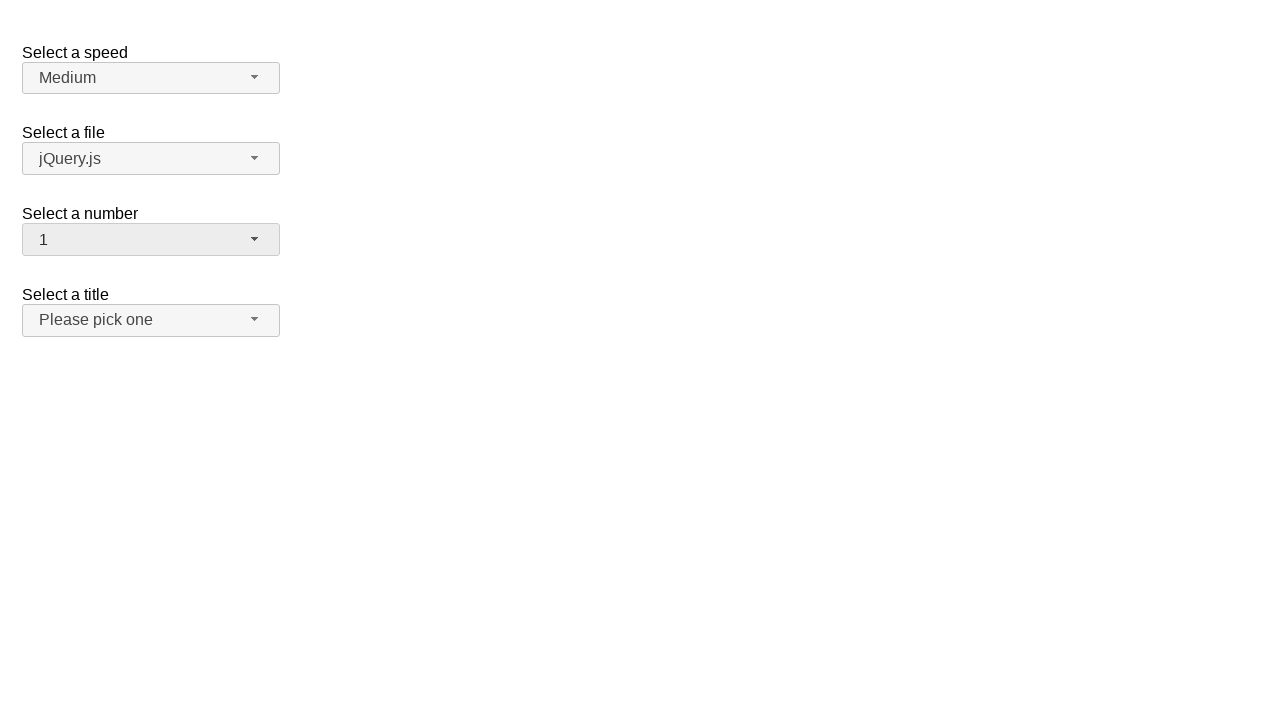

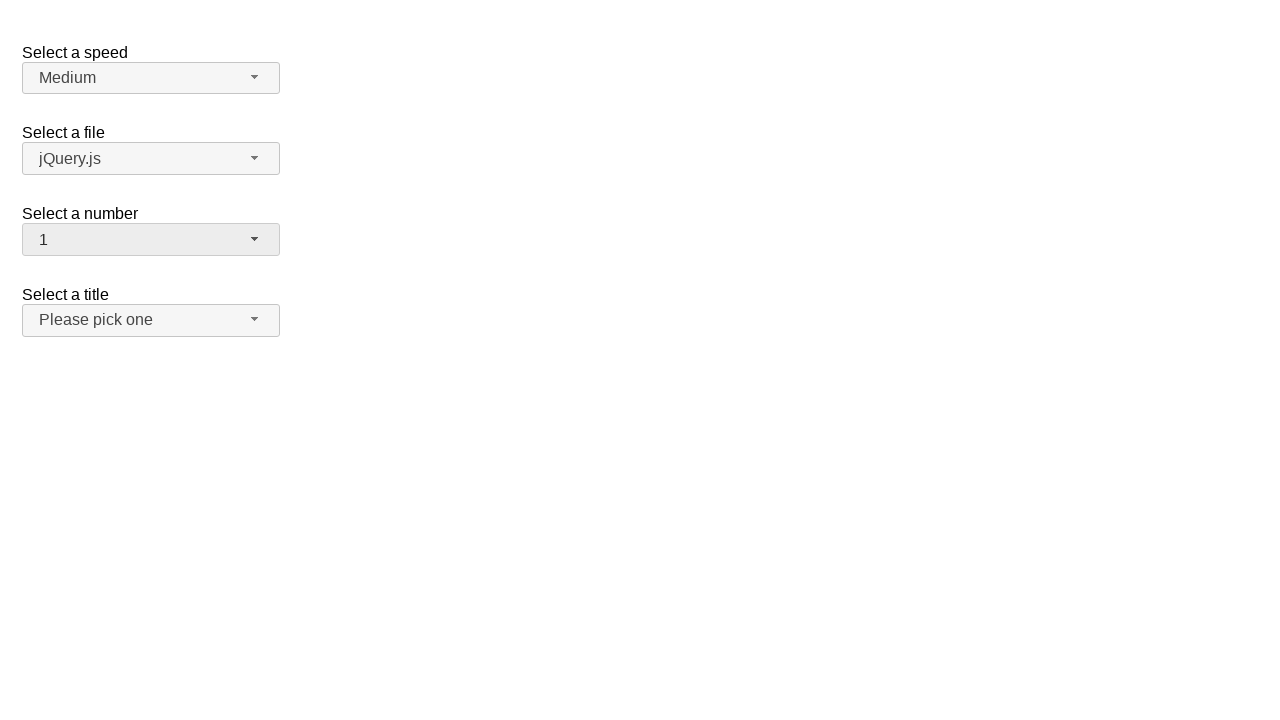